Tests JavaScript scroll functionality by scrolling the page window and then scrolling within a specific table element with fixed header

Starting URL: https://rahulshettyacademy.com/AutomationPractice/

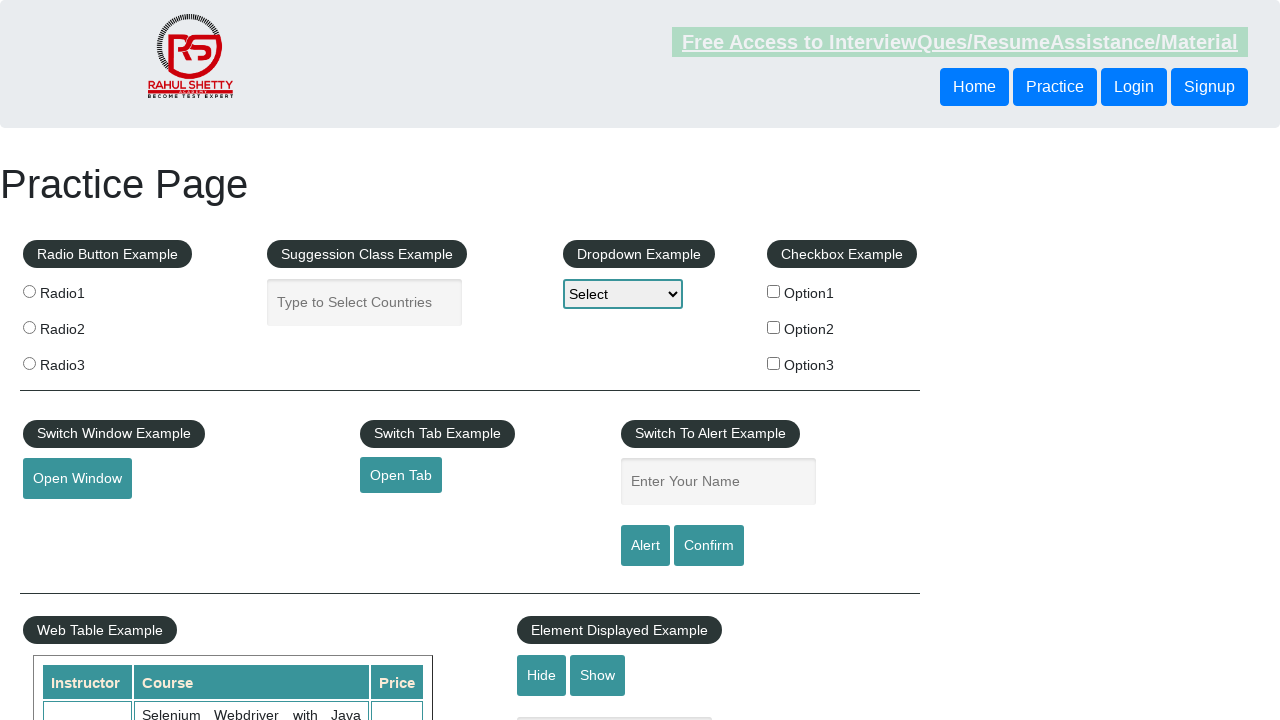

Scrolled page window down by 500 pixels
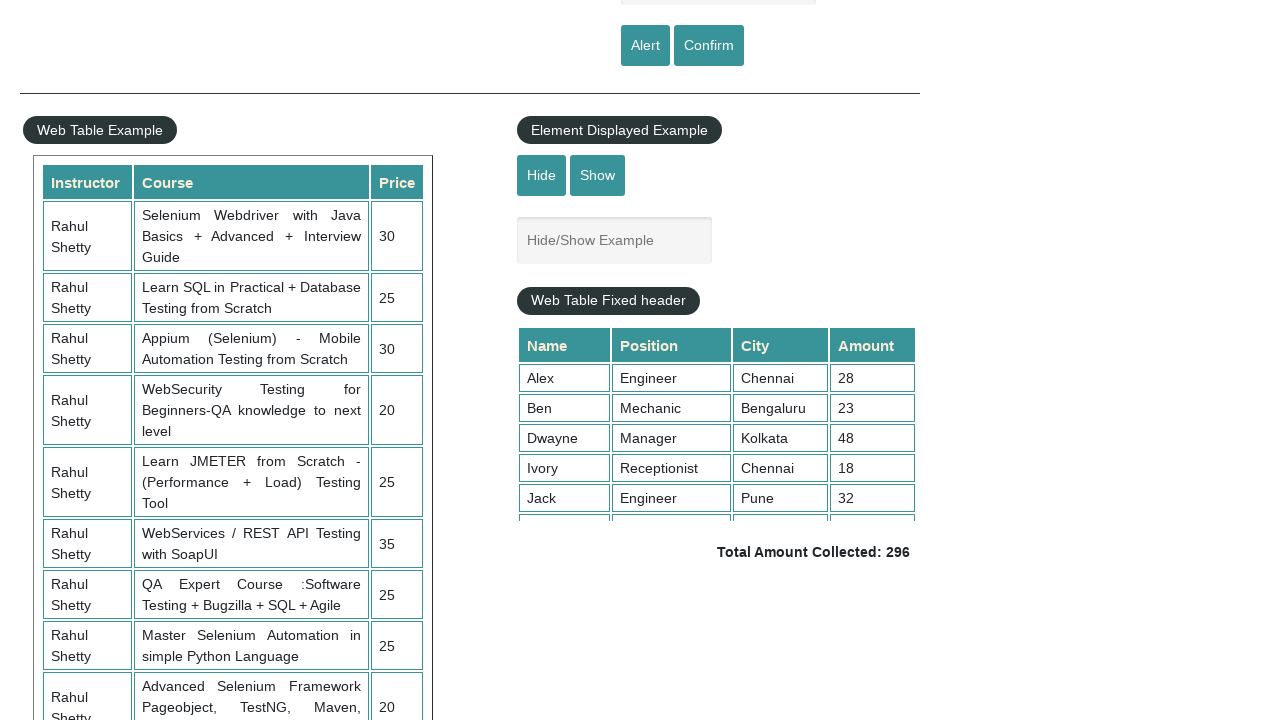

Scrolled table element with fixed header to 50 pixels
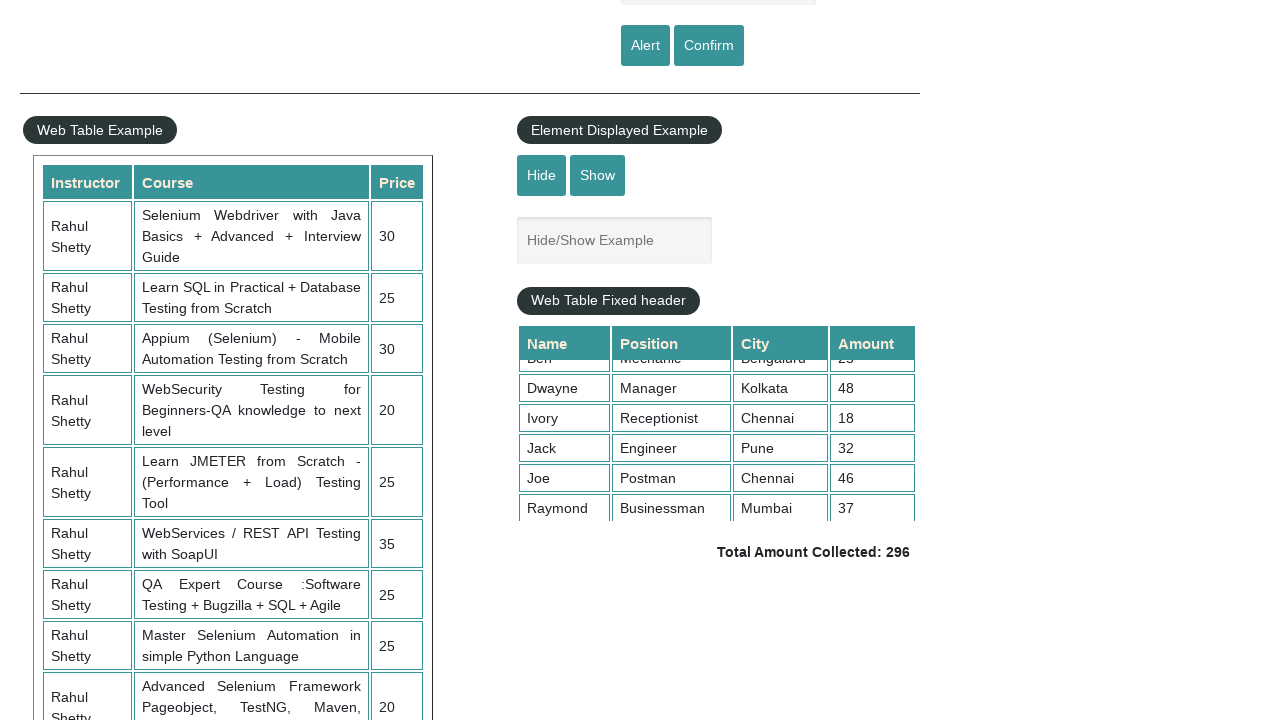

Waited 1000ms to observe scroll effect
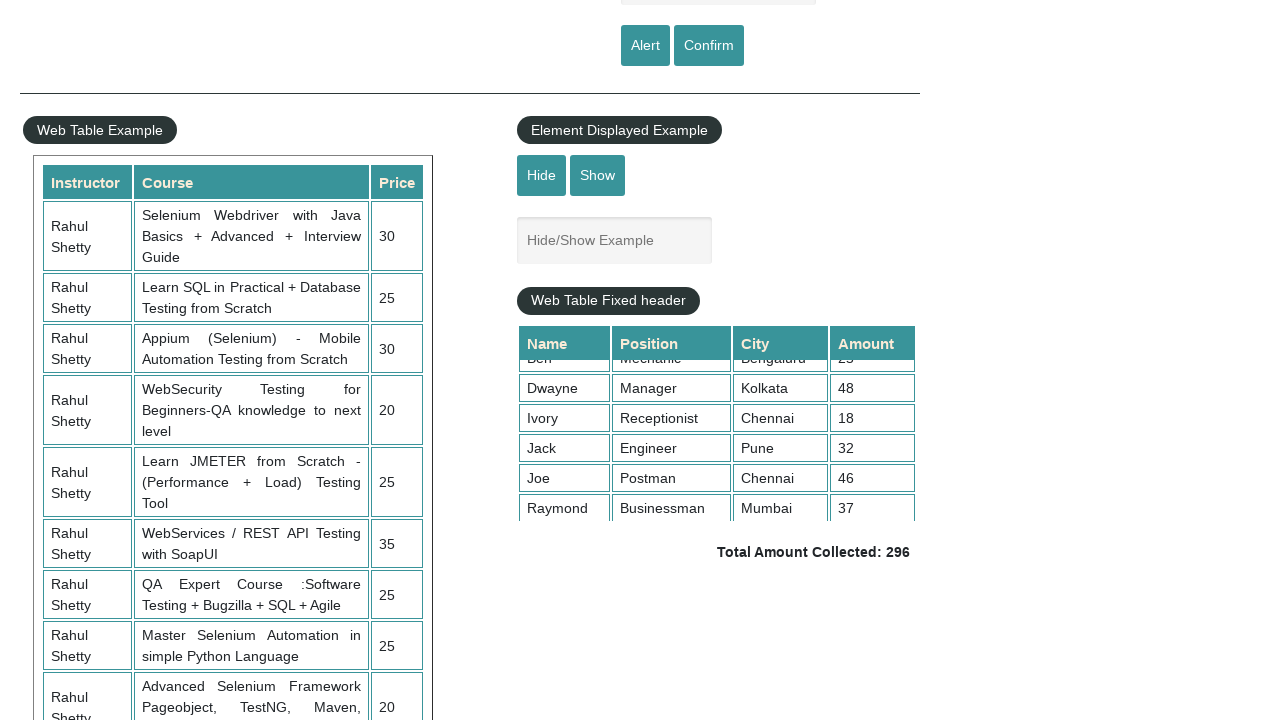

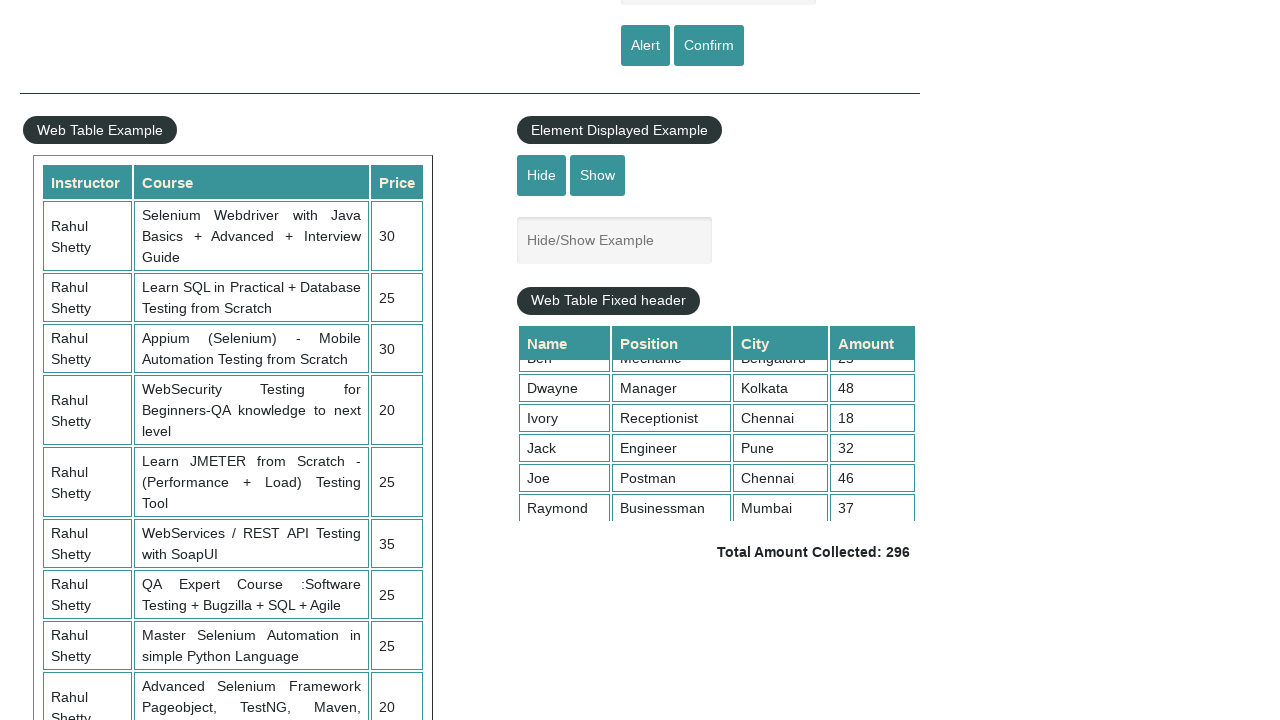